Tests double-click functionality by double-clicking text in an iframe and verifying the style attribute changes to include "red"

Starting URL: https://www.w3schools.com/tags/tryit.asp?filename=tryhtml5_ev_ondblclick2

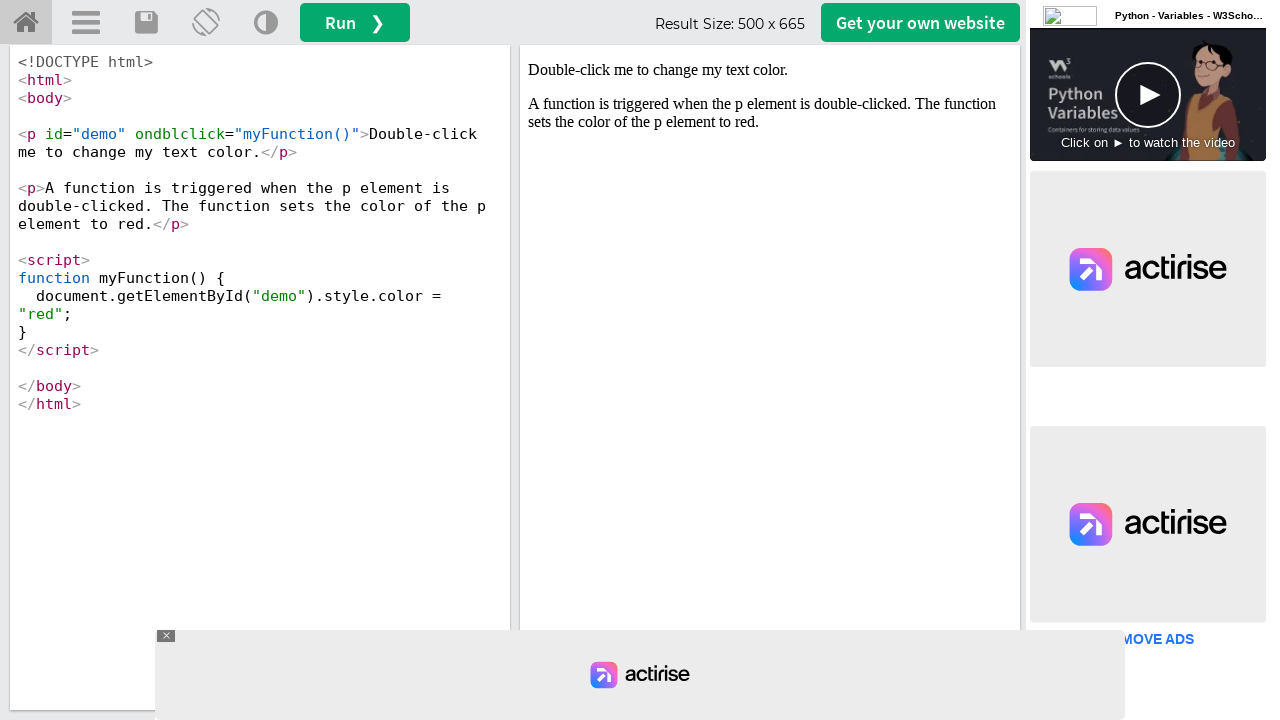

Switched to iframeResult
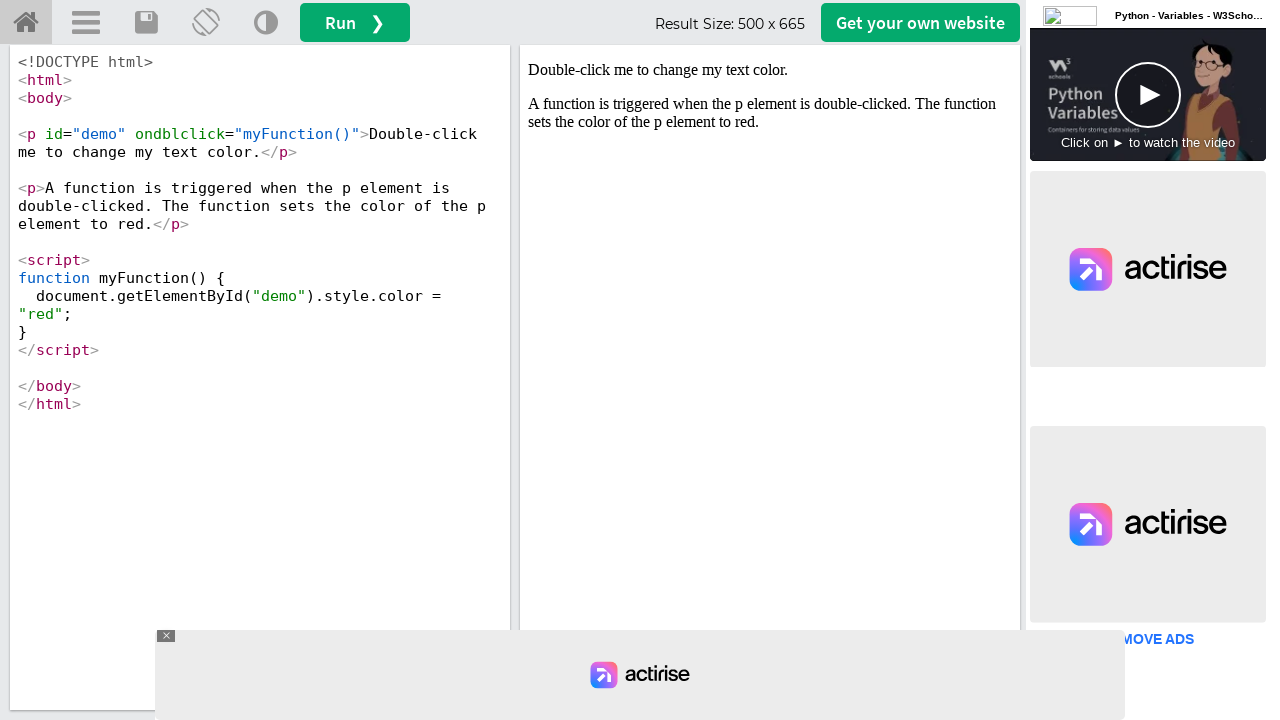

Located #demo element in iframe
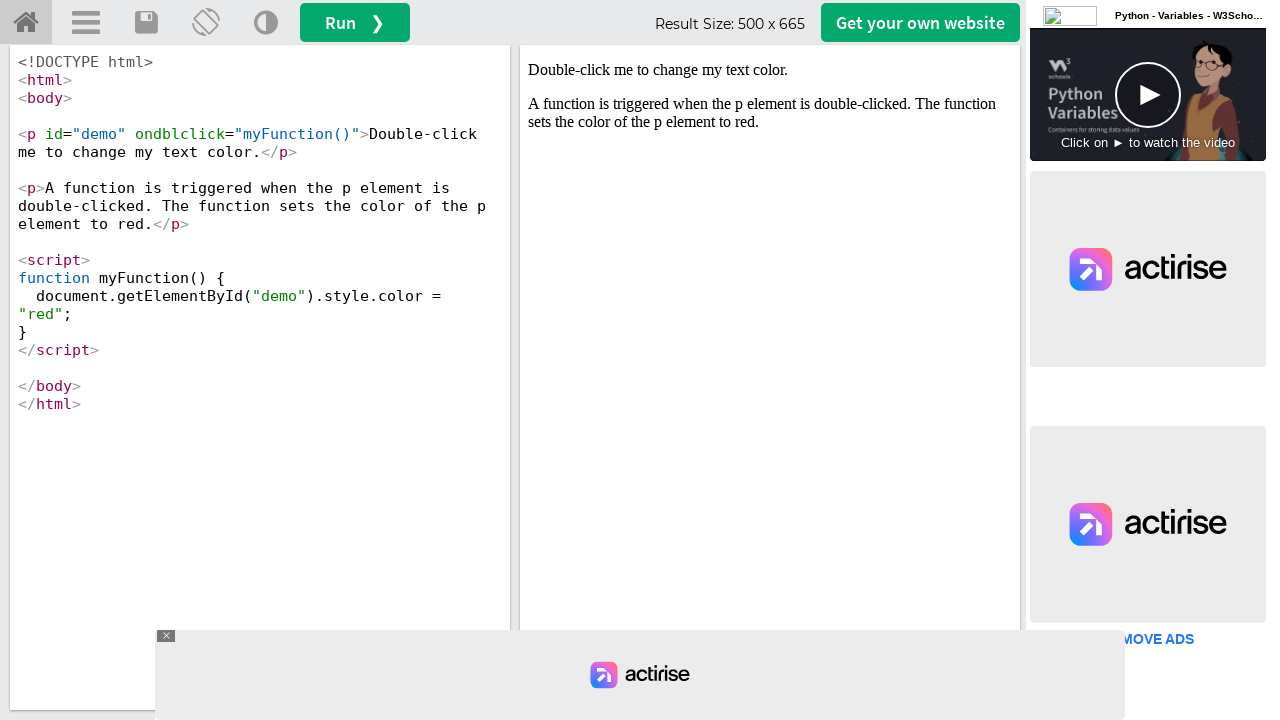

Double-clicked #demo text element at (770, 70) on #demo
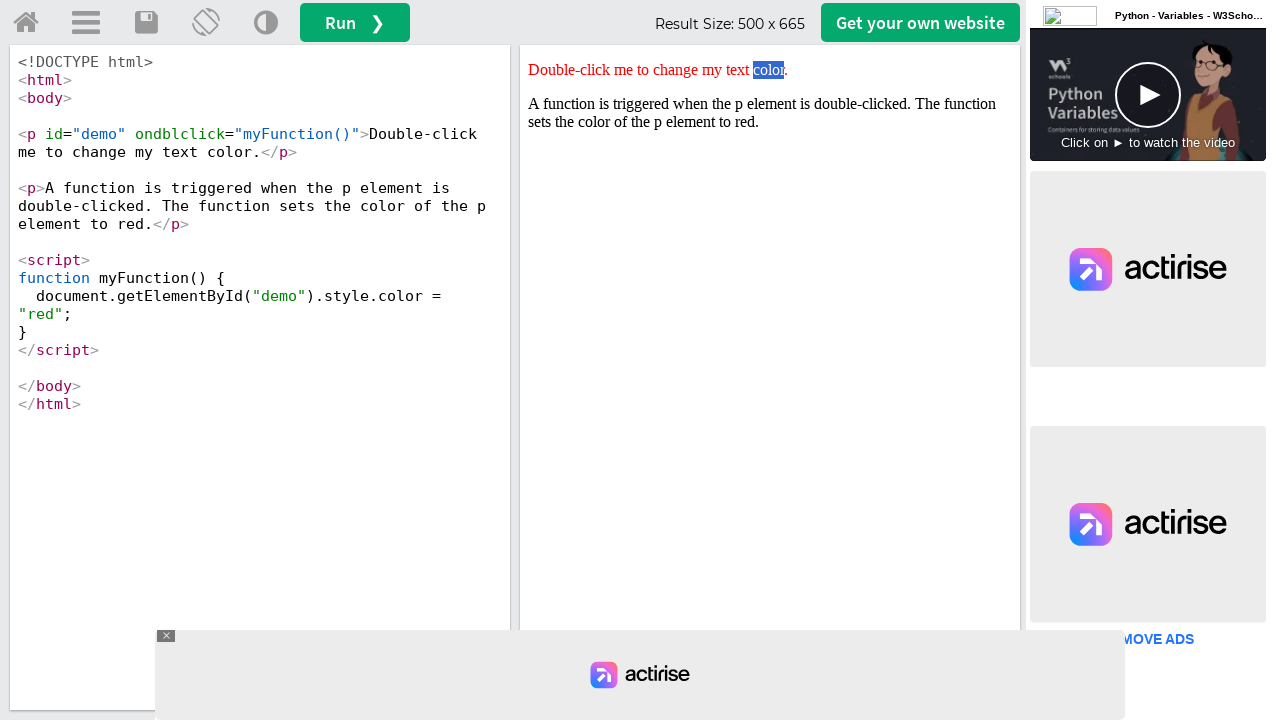

Retrieved style attribute from #demo element
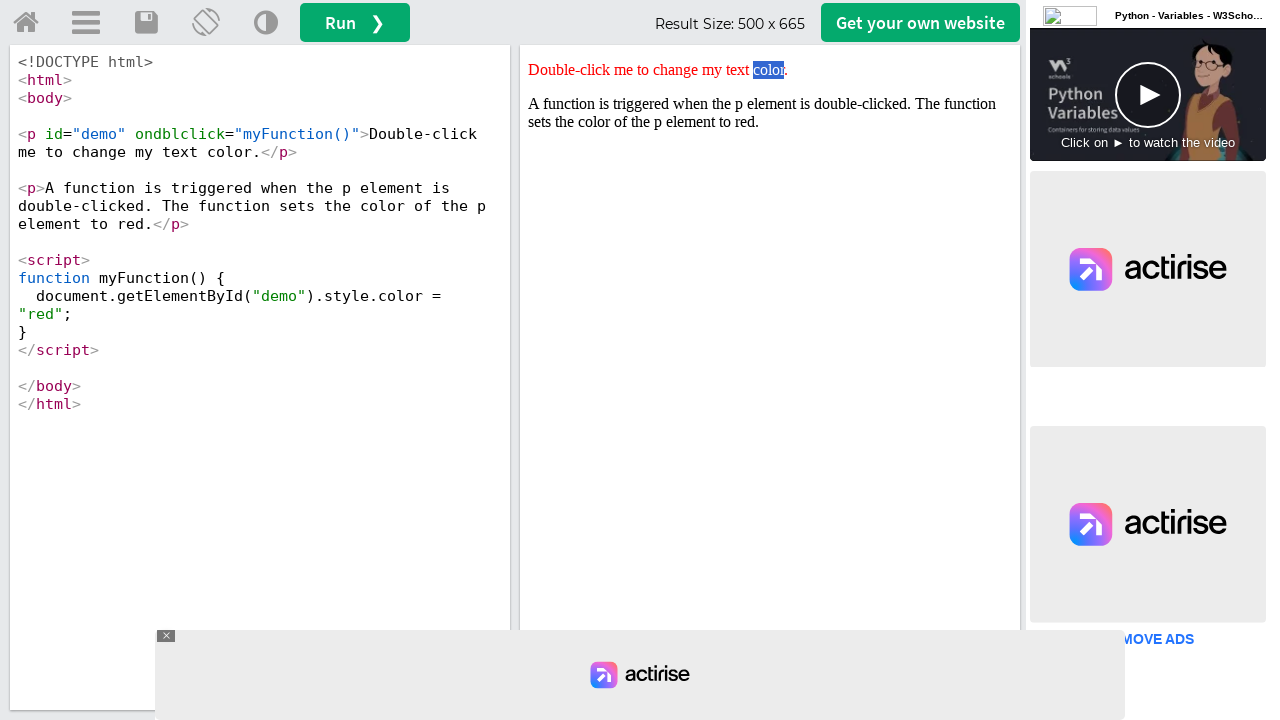

Verified that style attribute contains 'red'
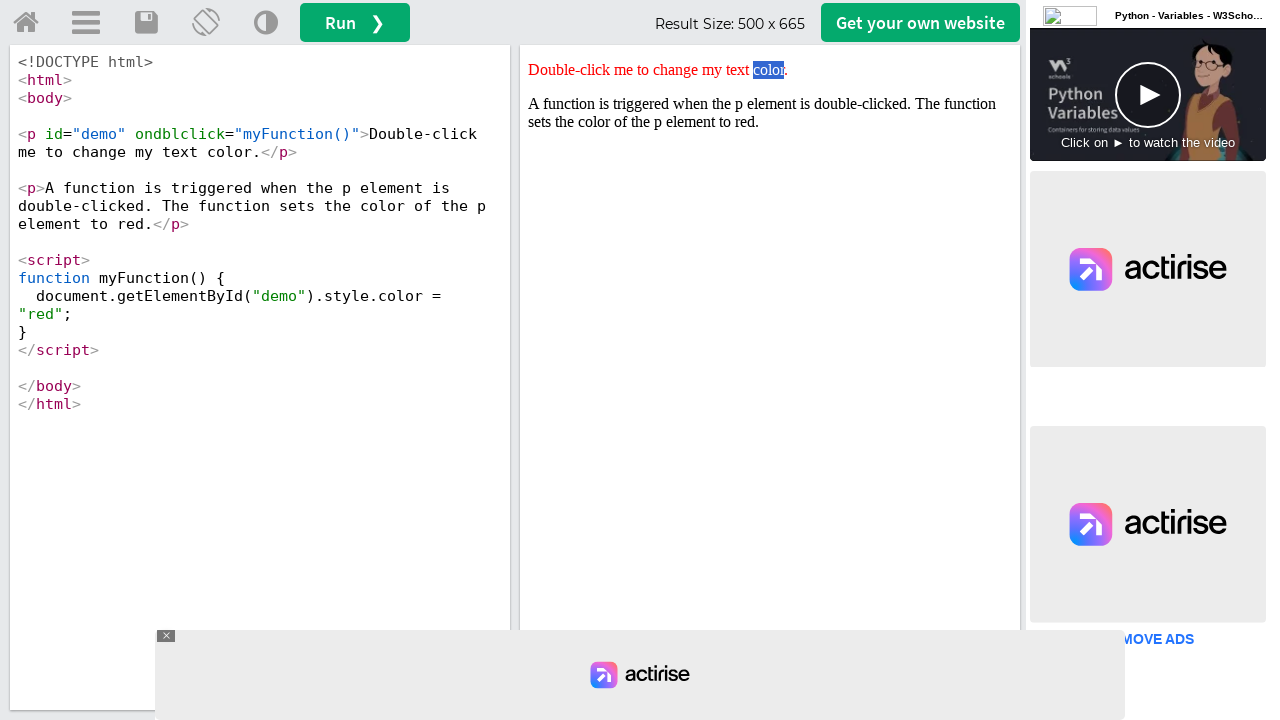

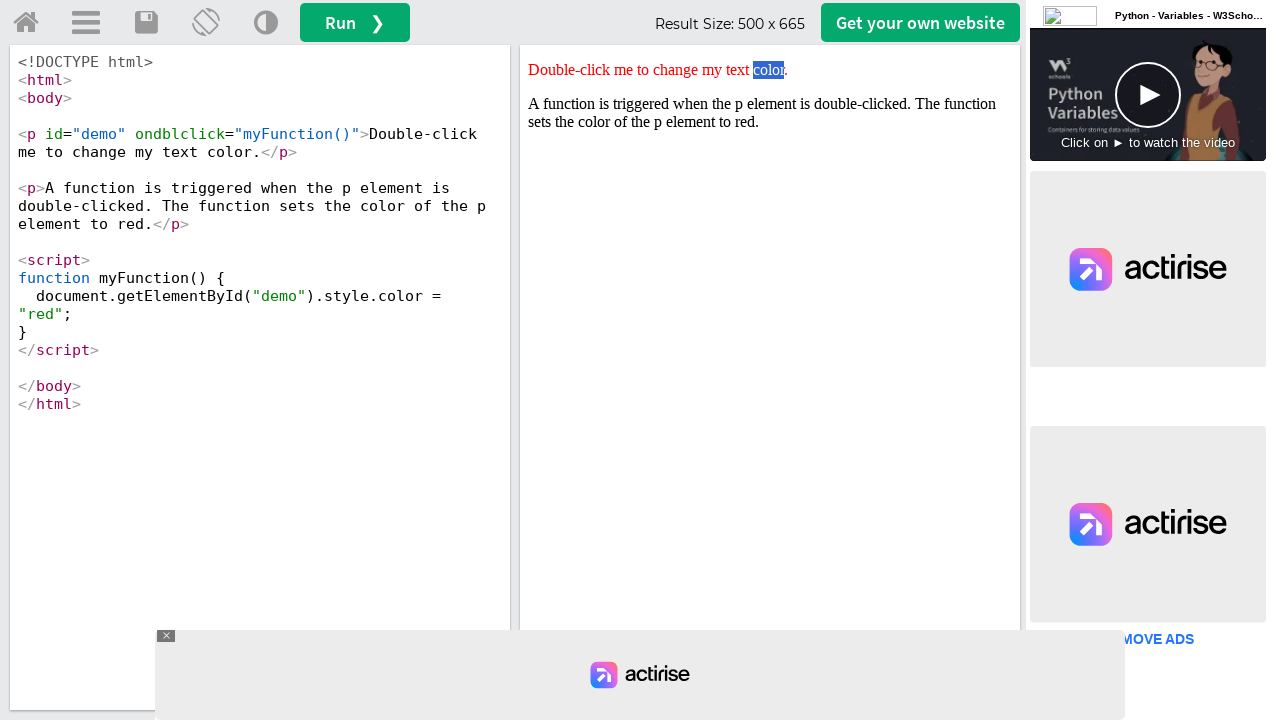